Tests navigation to the Overview page via the sidebar link and verifies page content

Starting URL: https://docs.qameta.io/allure-testops/

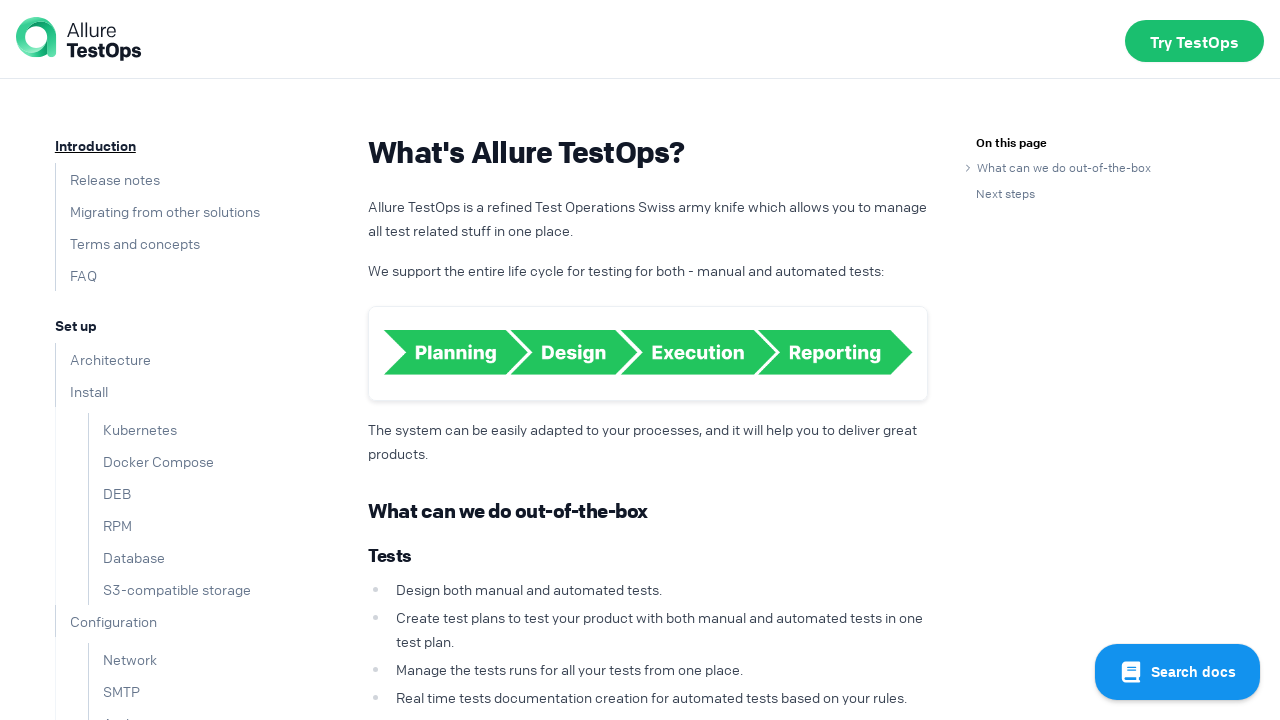

Clicked on 'Overview' link in the sidebar at (85, 399) on text=Overview
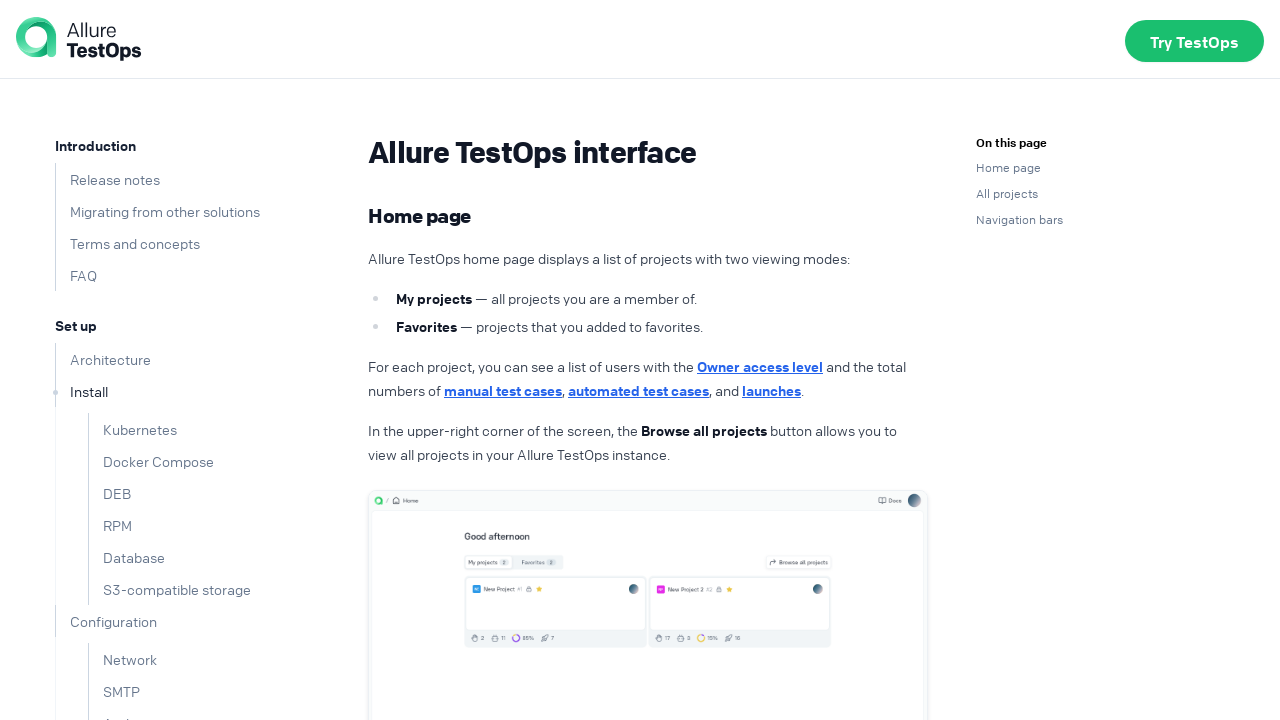

Waited for page to load with networkidle state
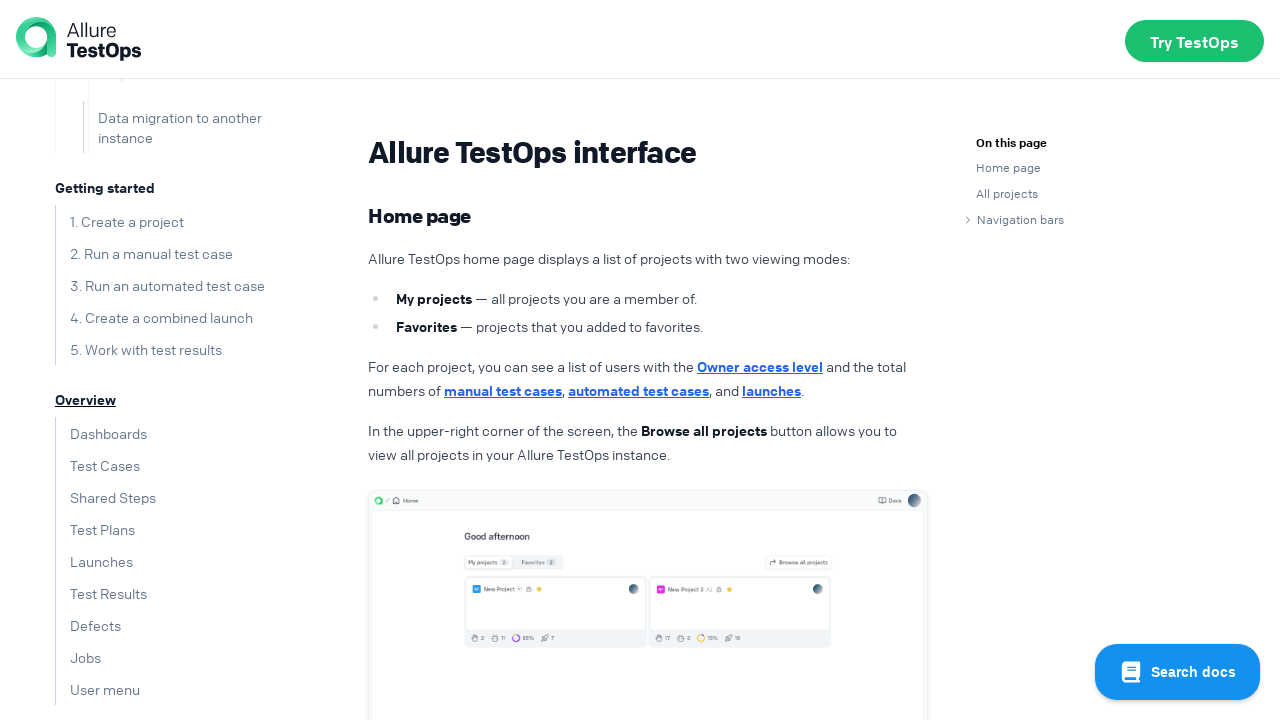

Verified page heading contains 'Allure TestOps interface'
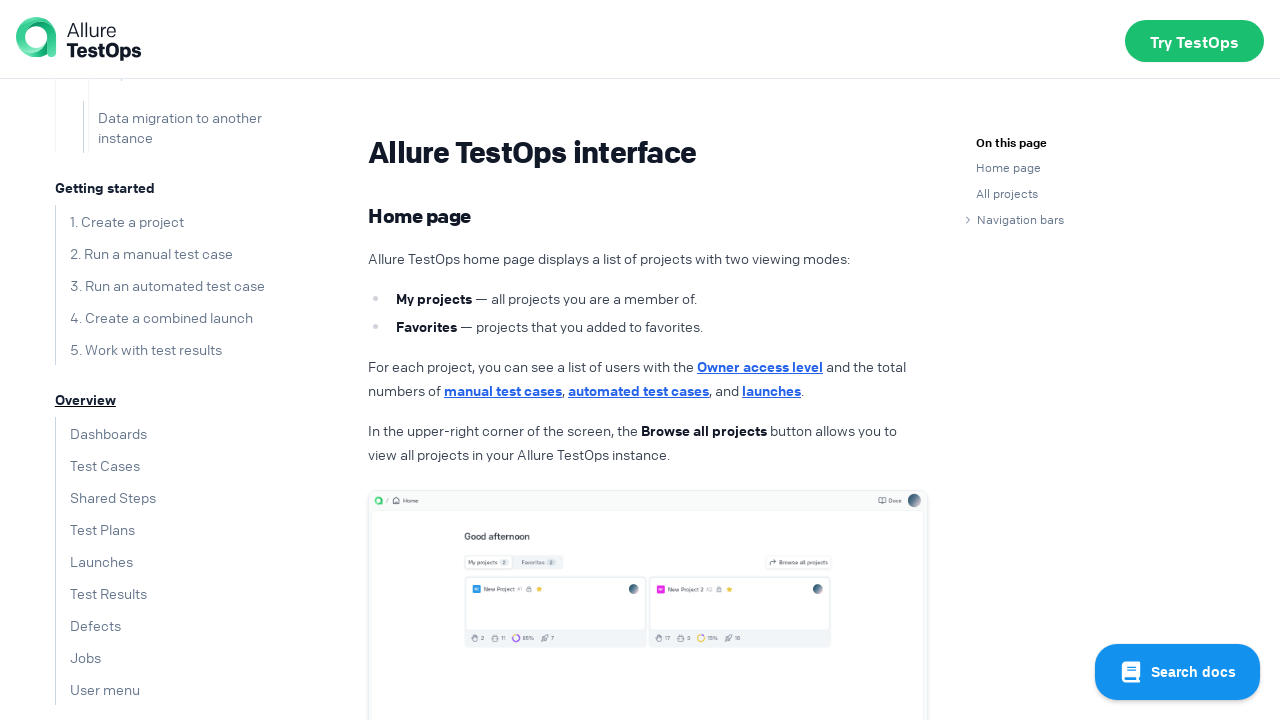

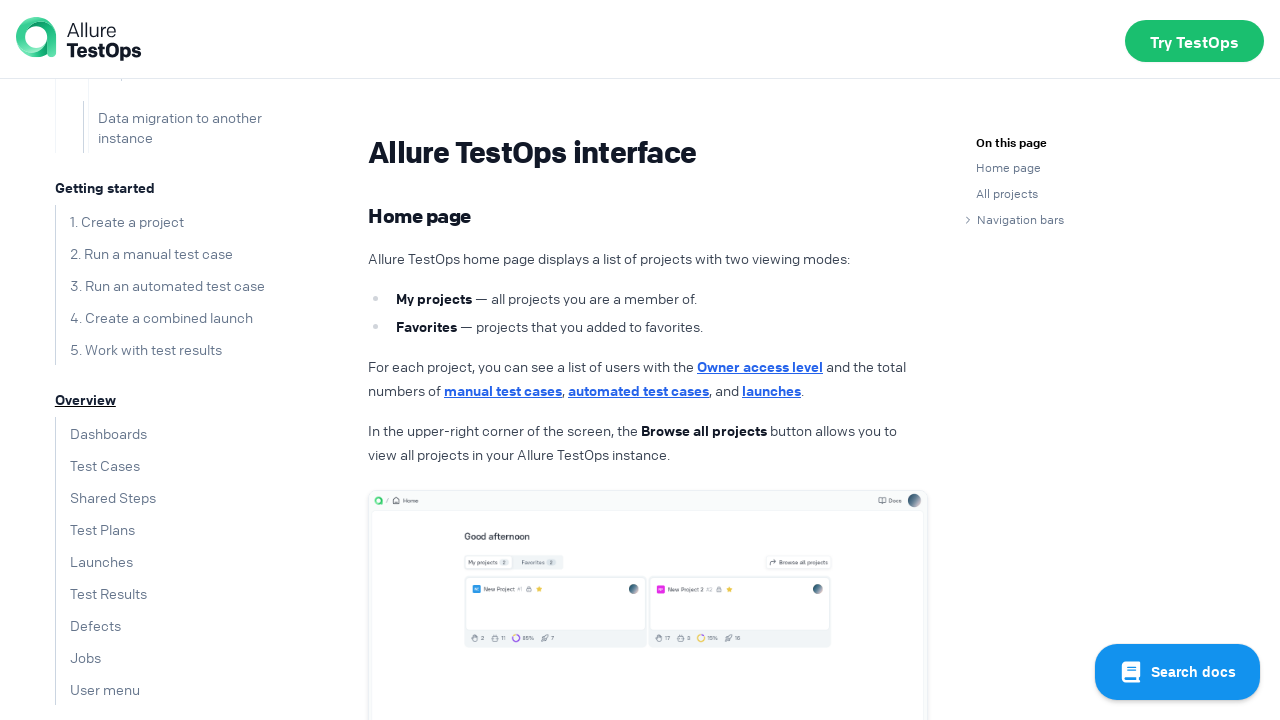